Tests multi-window handling by clicking multiple "Try it Yourself" links that open new windows/tabs, then switches between and closes those windows.

Starting URL: https://www.w3schools.com/js/js_popup.asp

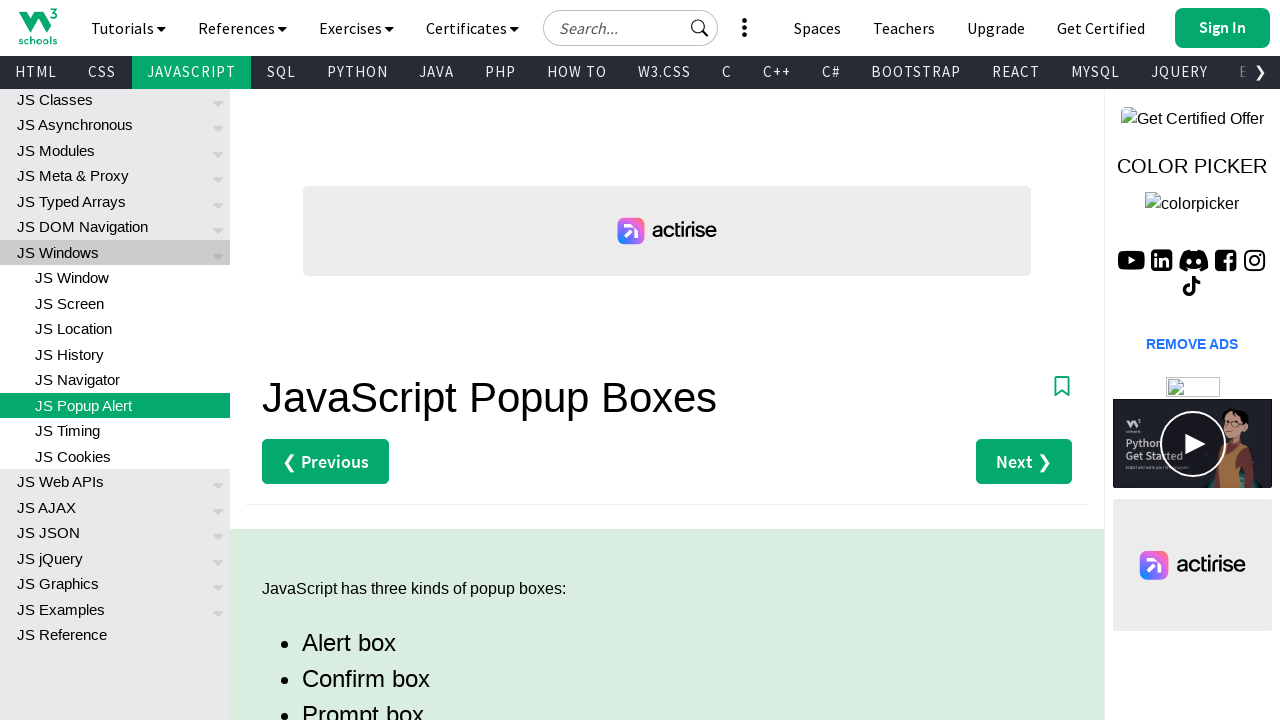

Clicked first 'Try it Yourself' link (alert example) at (334, 360) on (//a[text()='Try it Yourself »'])[1]
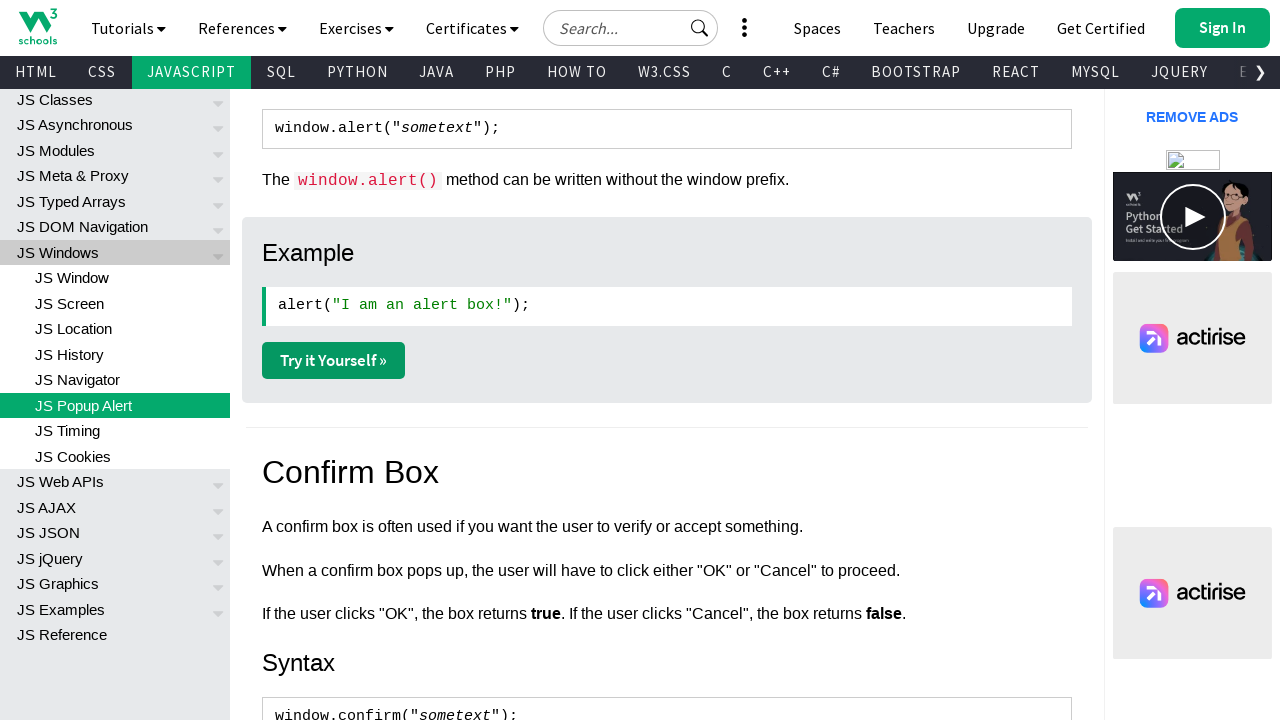

Clicked second 'Try it Yourself' link (confirm example) at (334, 361) on (//a[text()='Try it Yourself »'])[2]
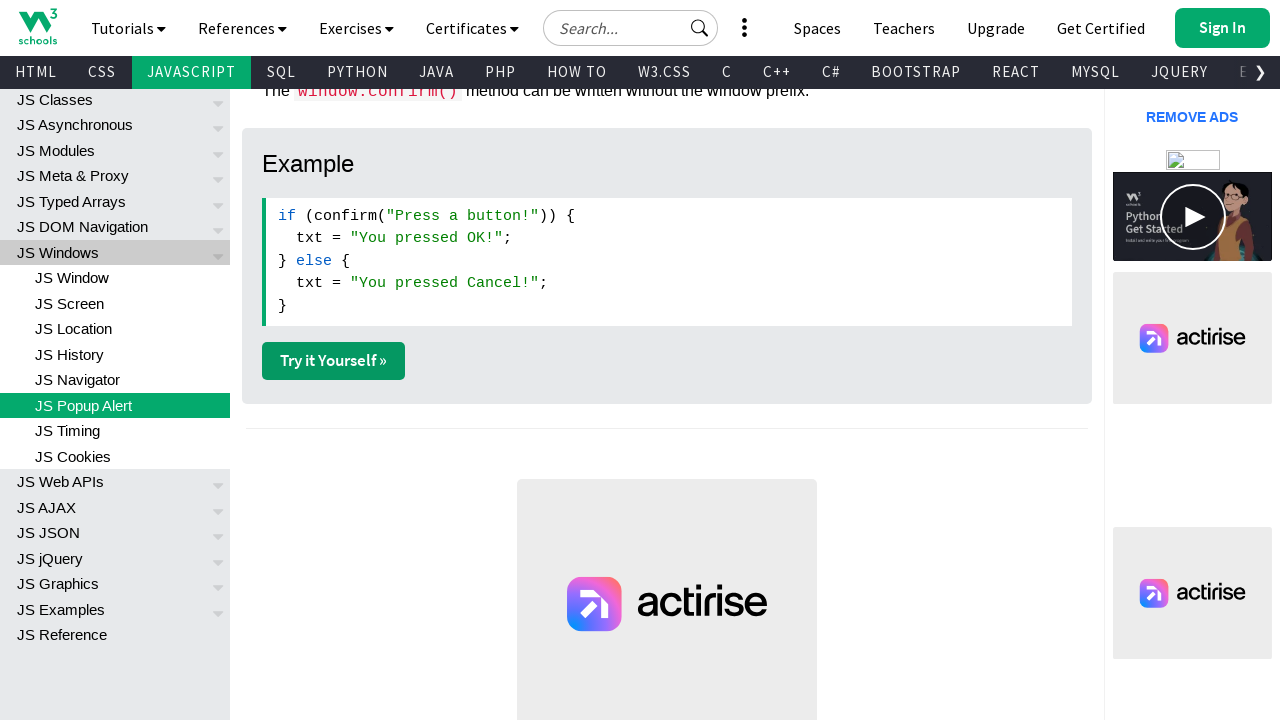

Clicked third 'Try it Yourself' link (prompt example) at (334, 361) on (//a[text()='Try it Yourself »'])[3]
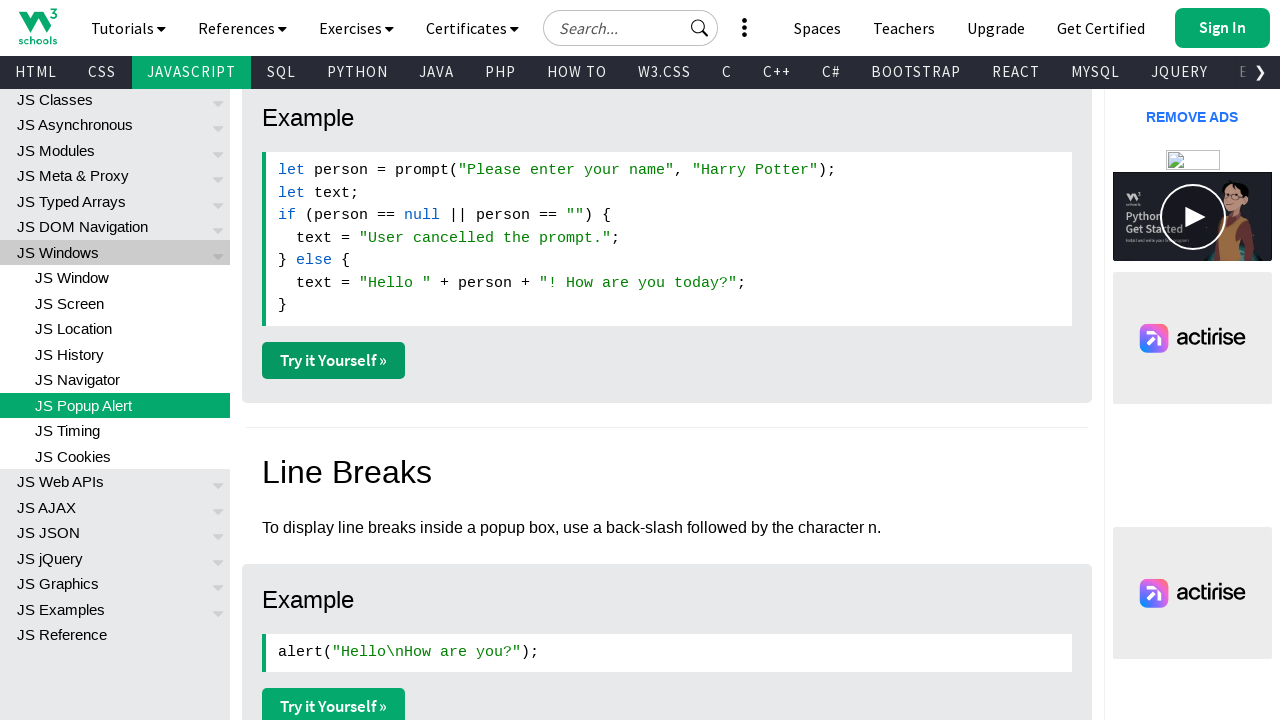

Clicked fourth 'Try it Yourself' link (line break example) at (334, 702) on (//a[text()='Try it Yourself »'])[4]
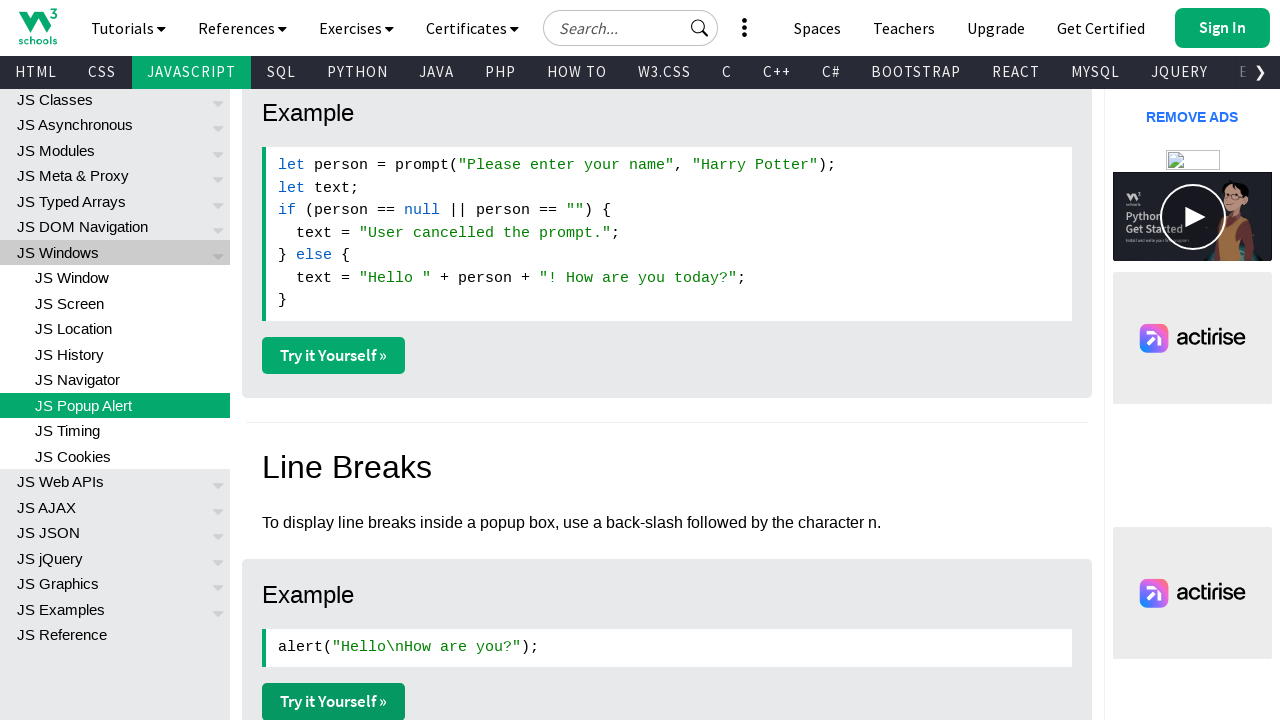

Waited for new windows/tabs to open
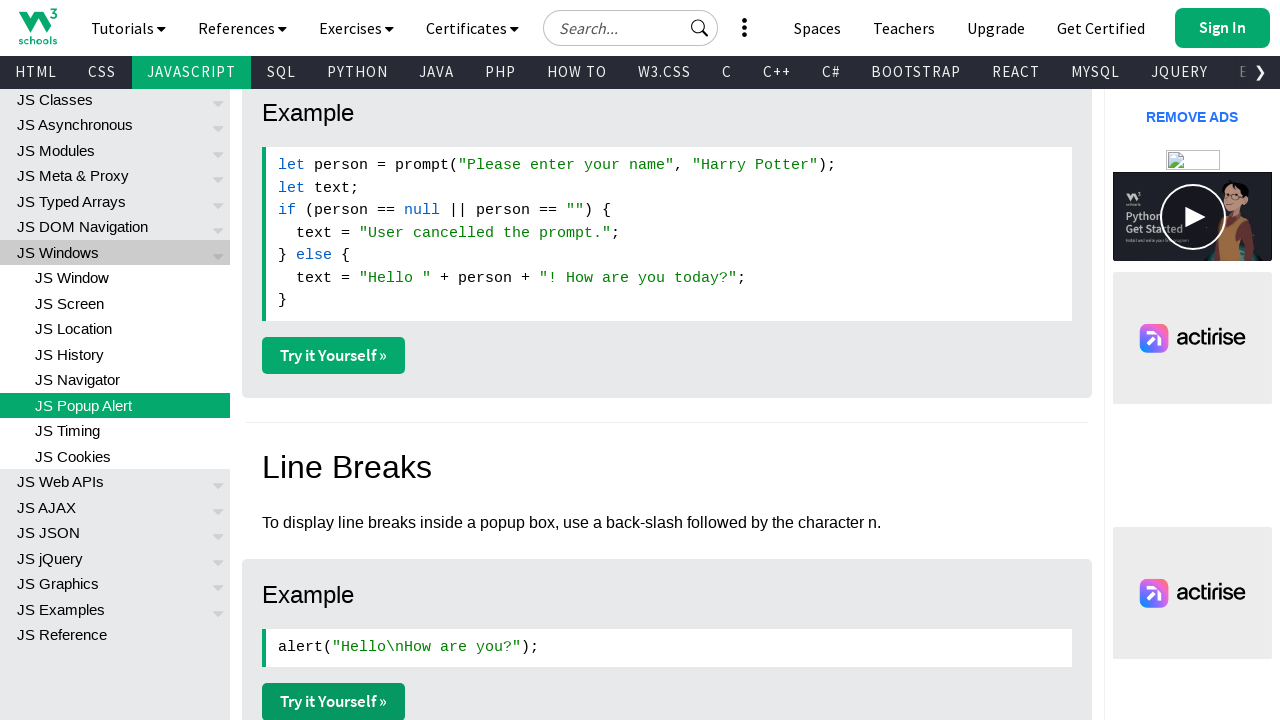

Retrieved all open pages/windows (total: 5)
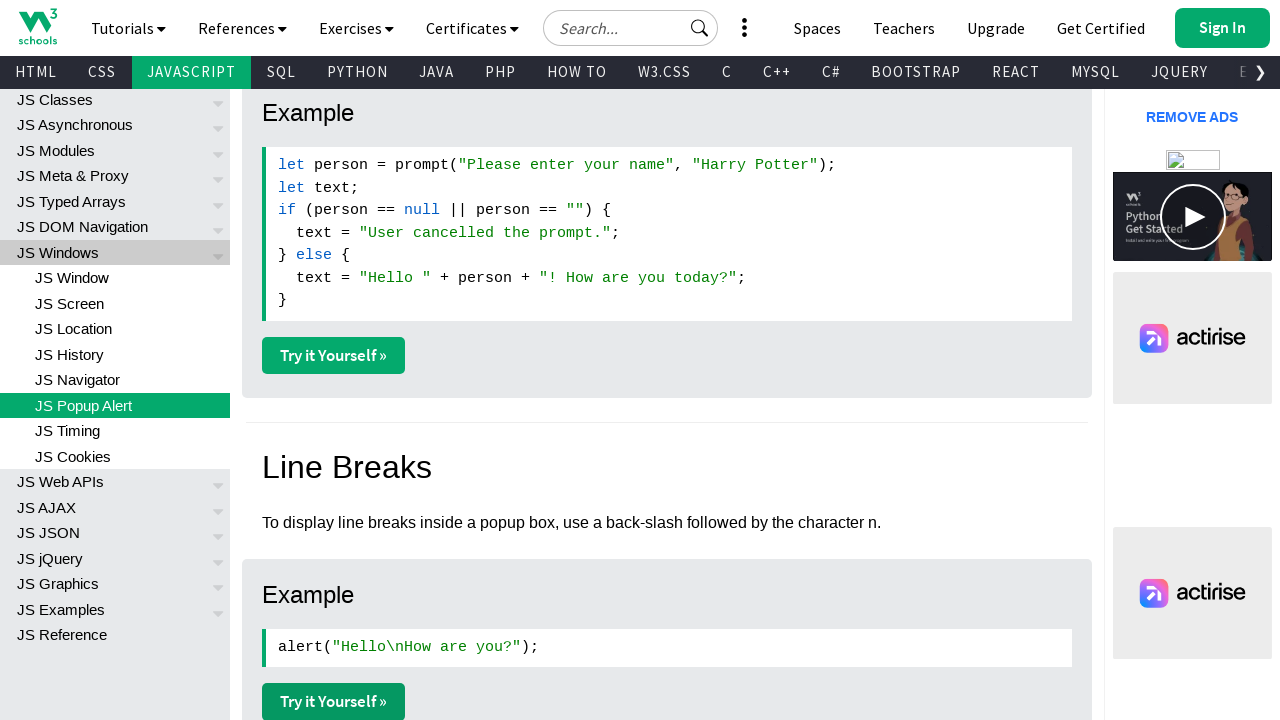

Brought first child window to front
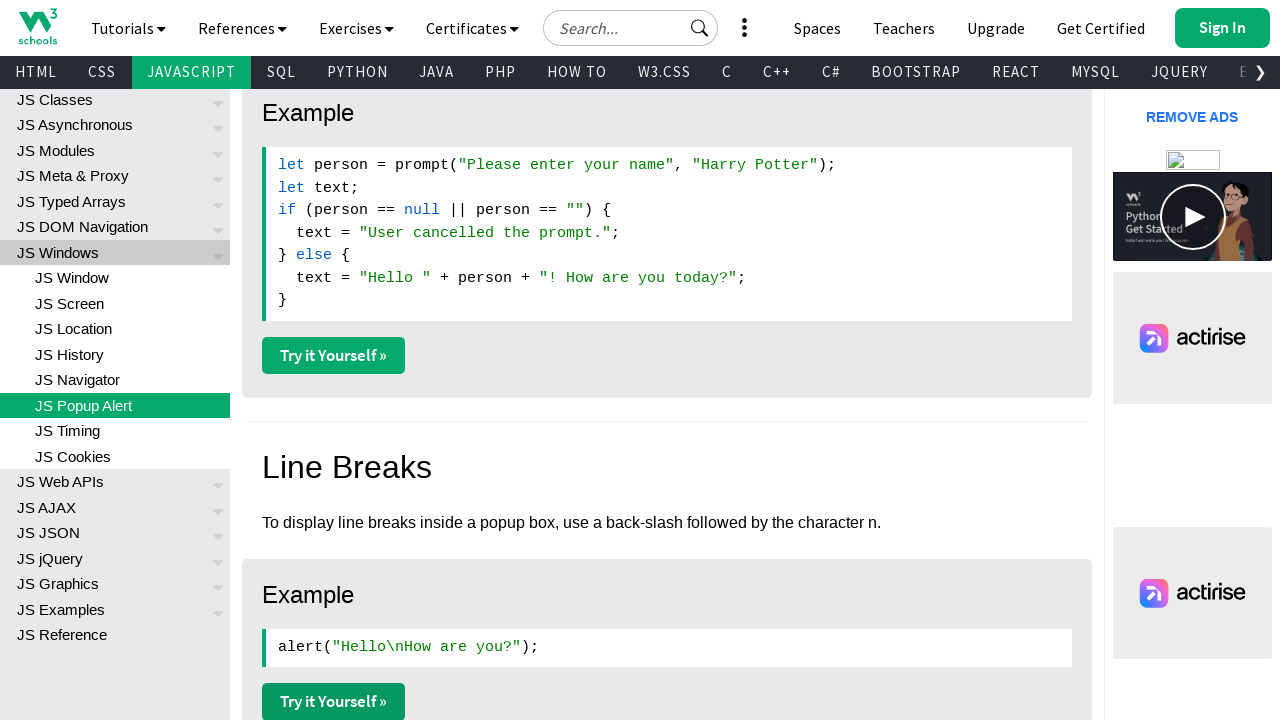

Waited for first child window to load
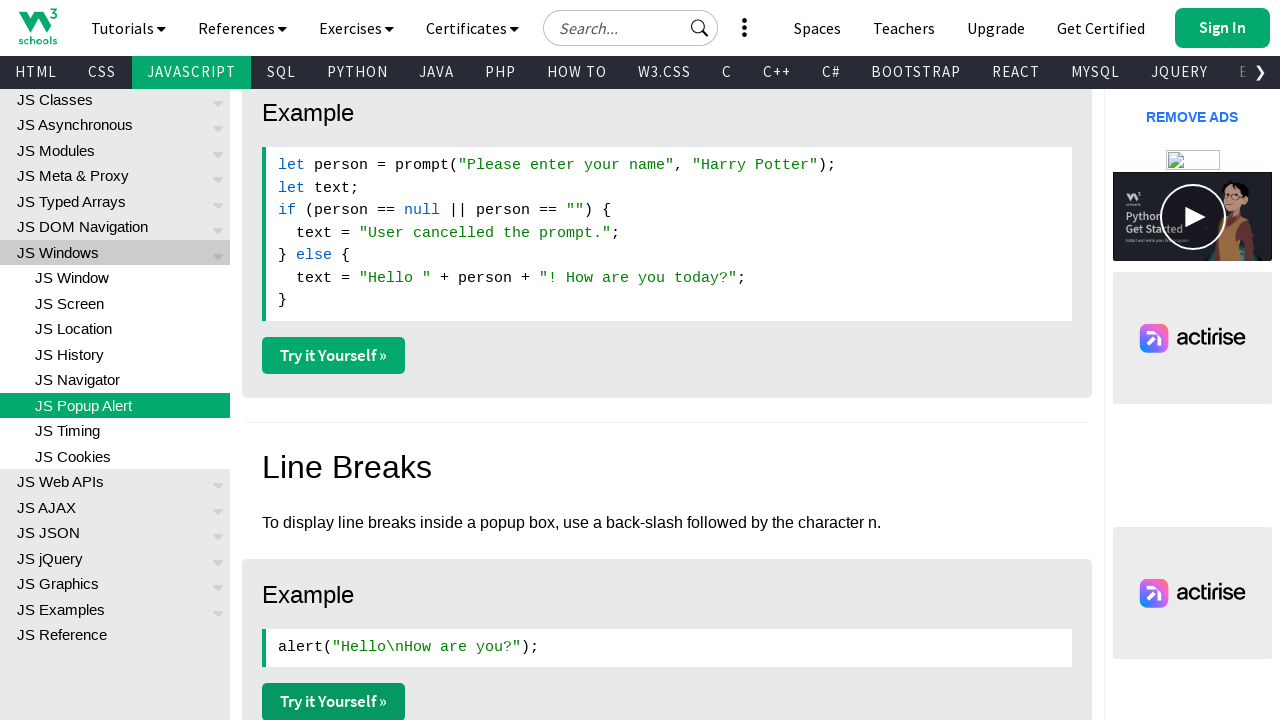

Brought second child window to front
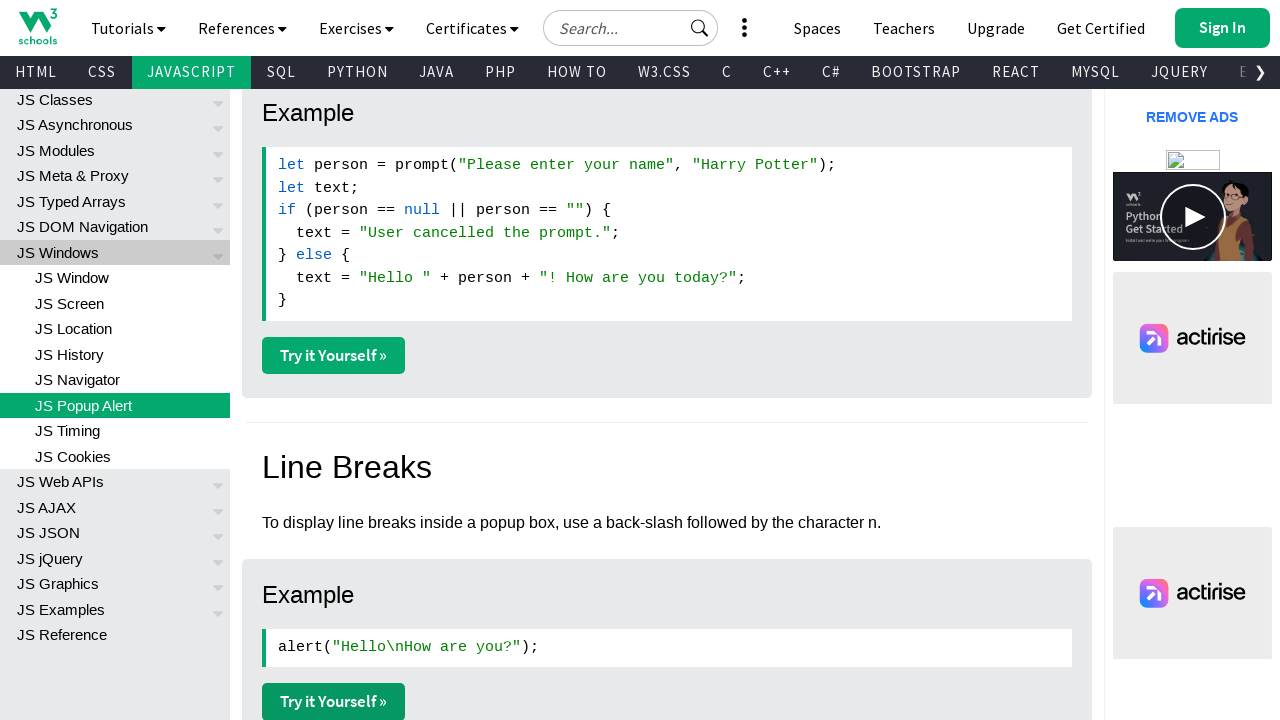

Waited for second child window to load
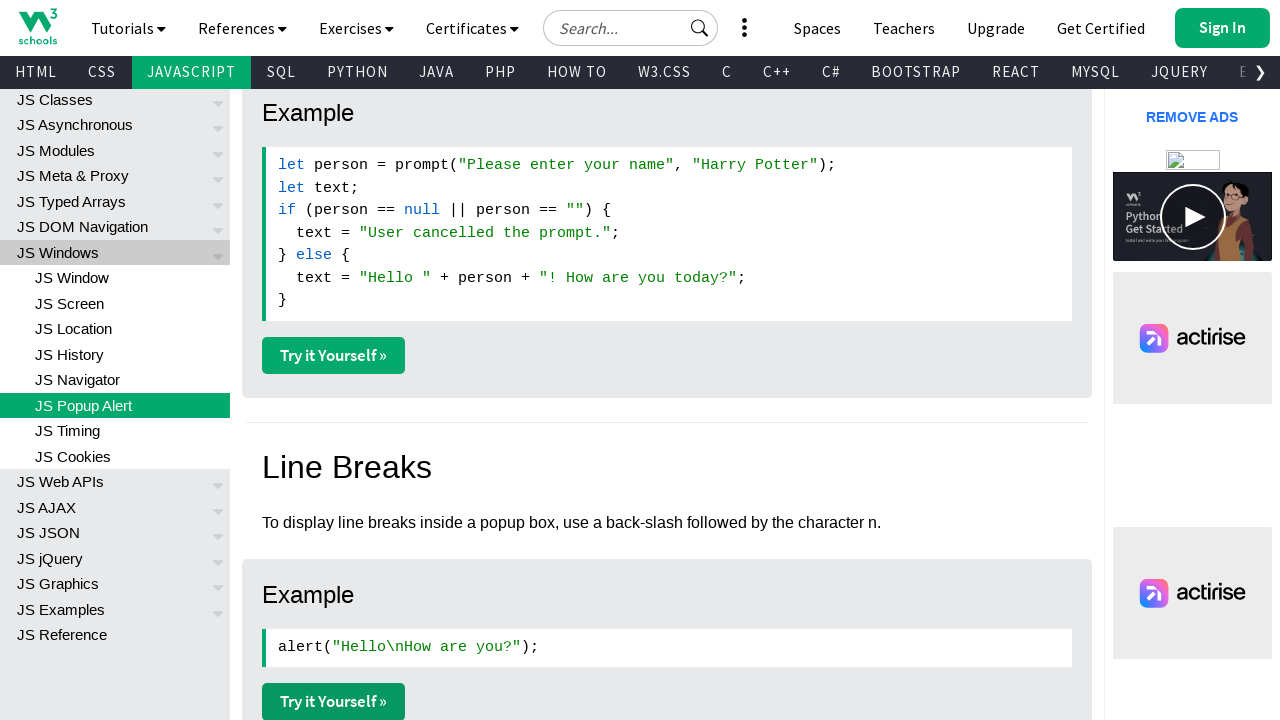

Brought third child window to front
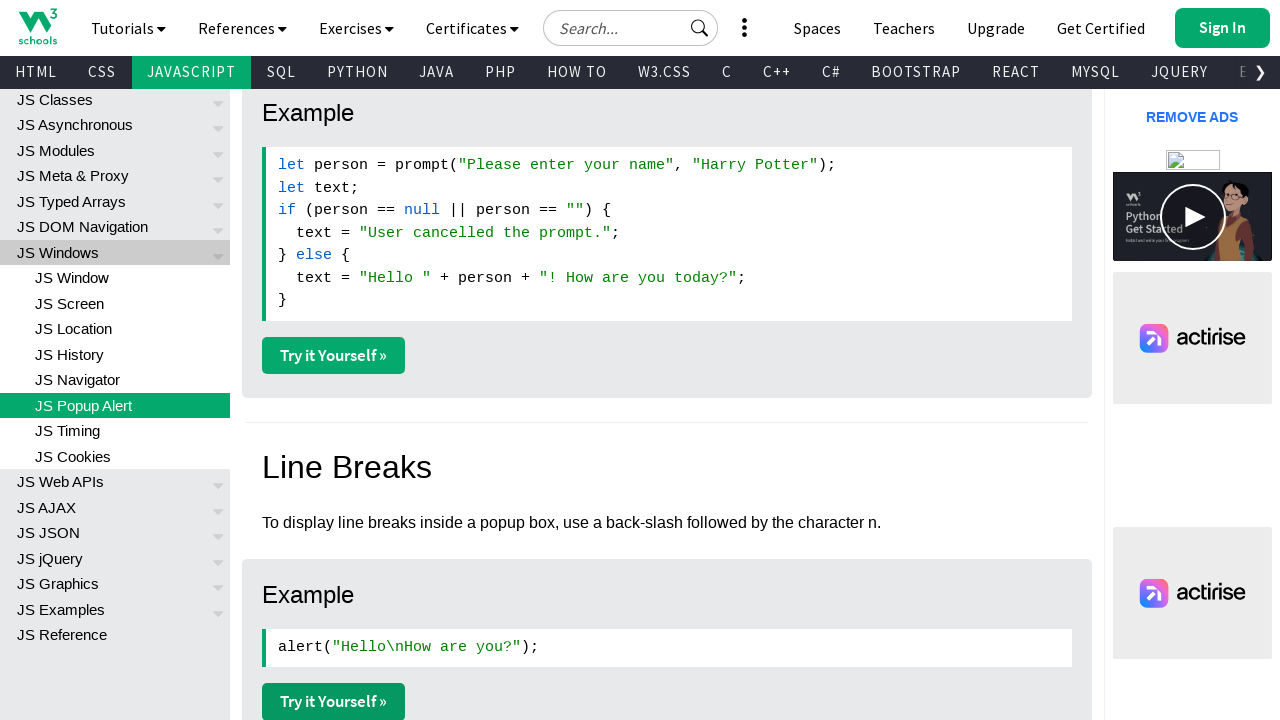

Waited for third child window to load
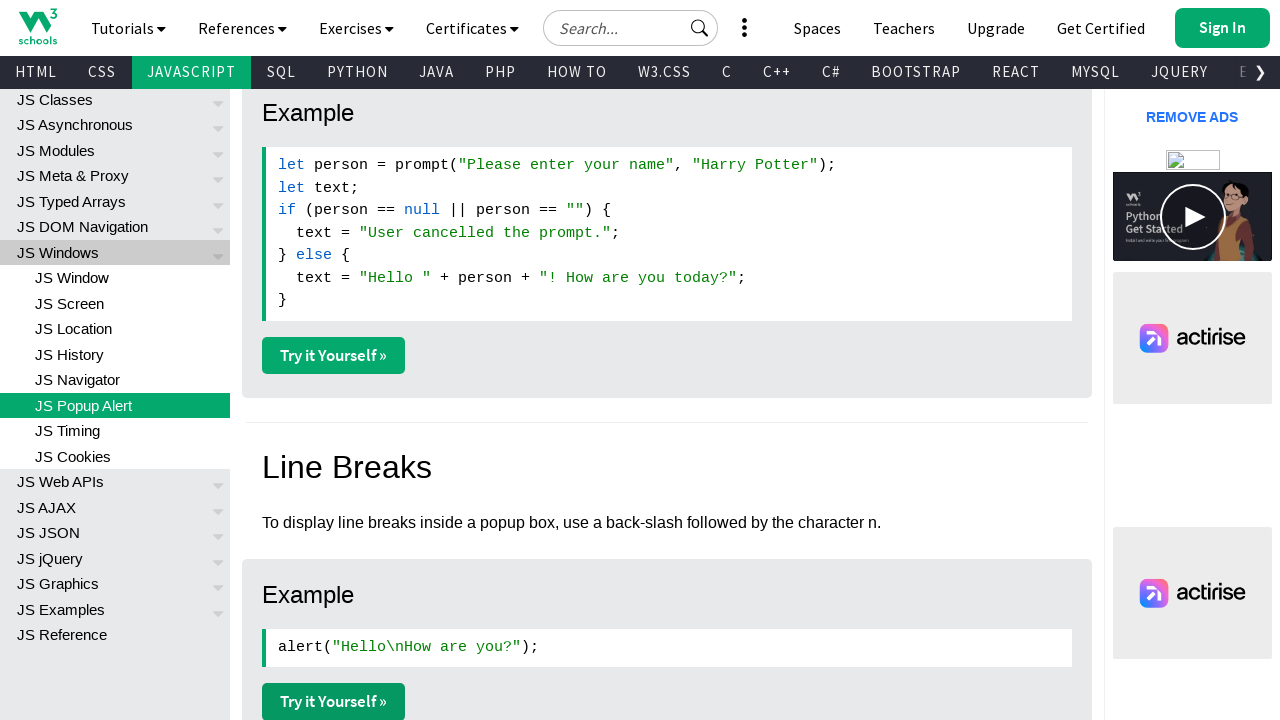

Brought fourth child window to front
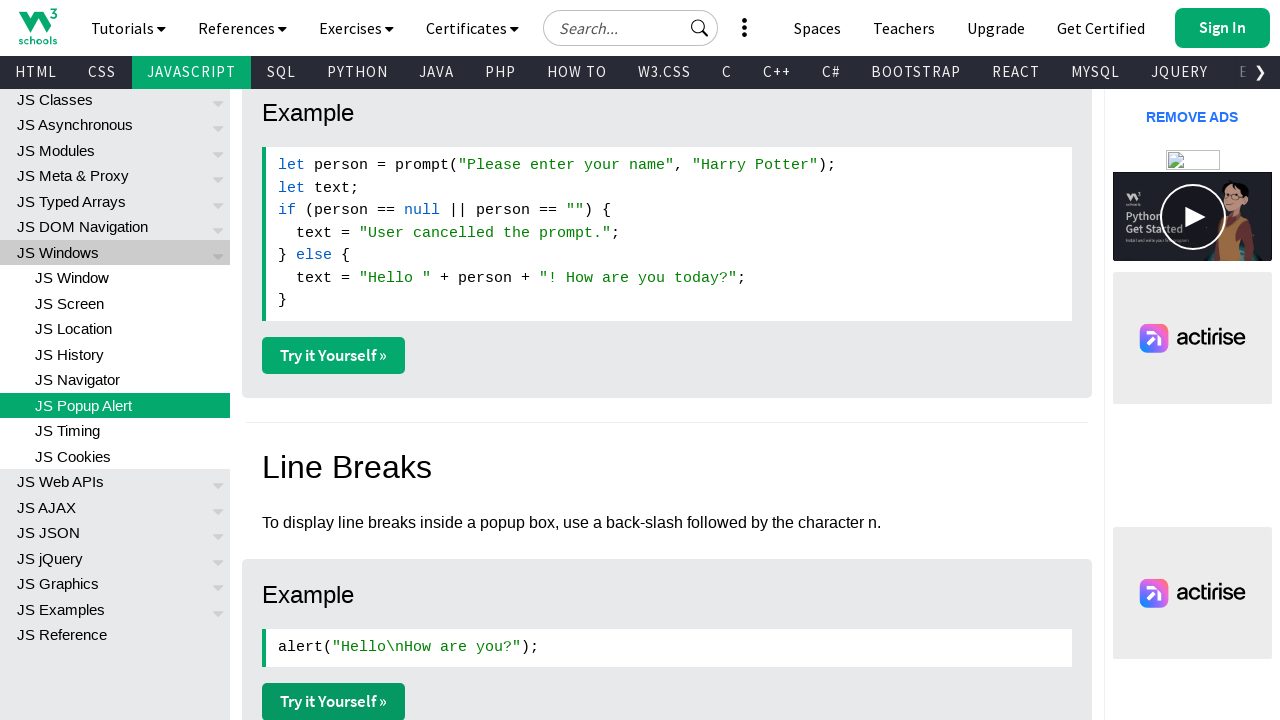

Waited for fourth child window to load
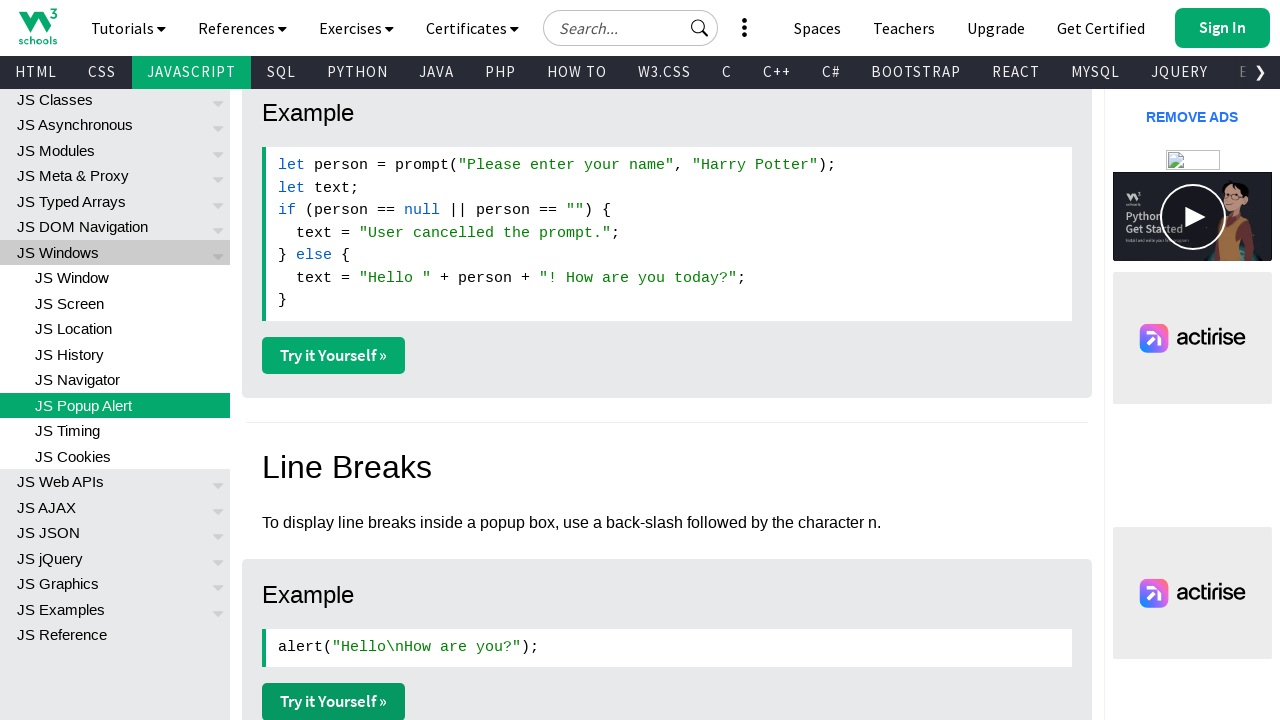

Closed child window 4
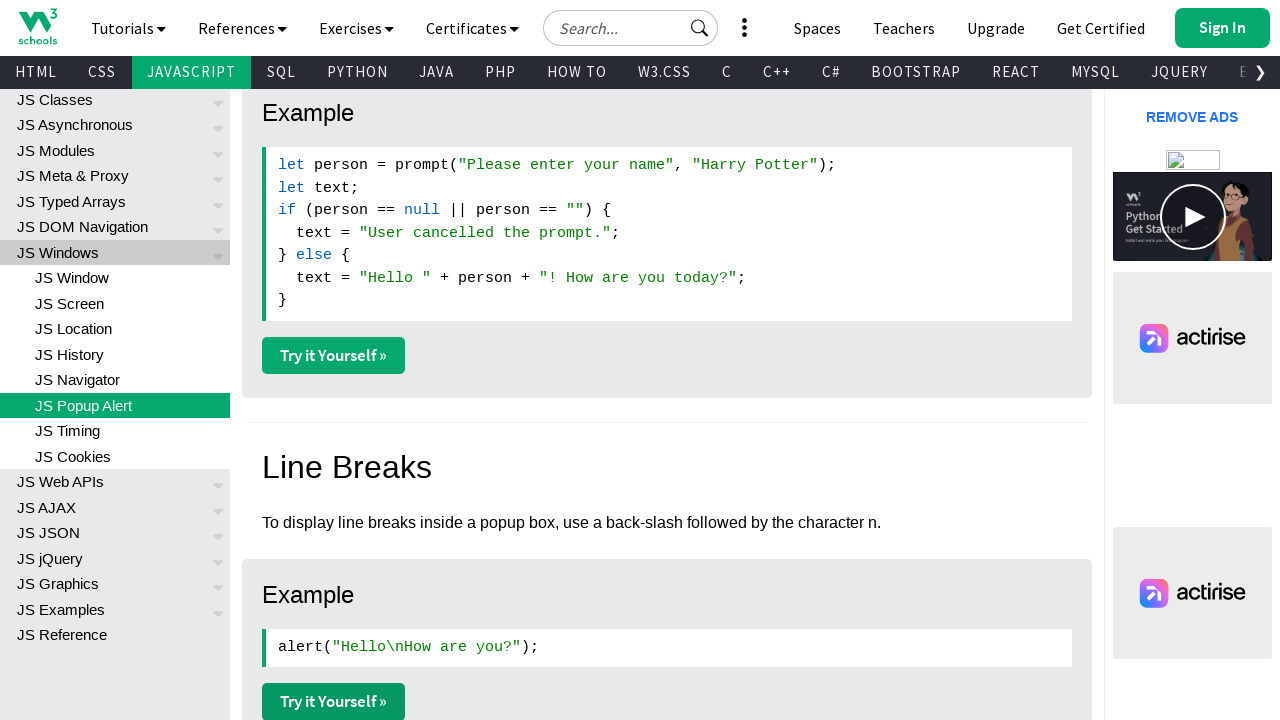

Closed child window 3
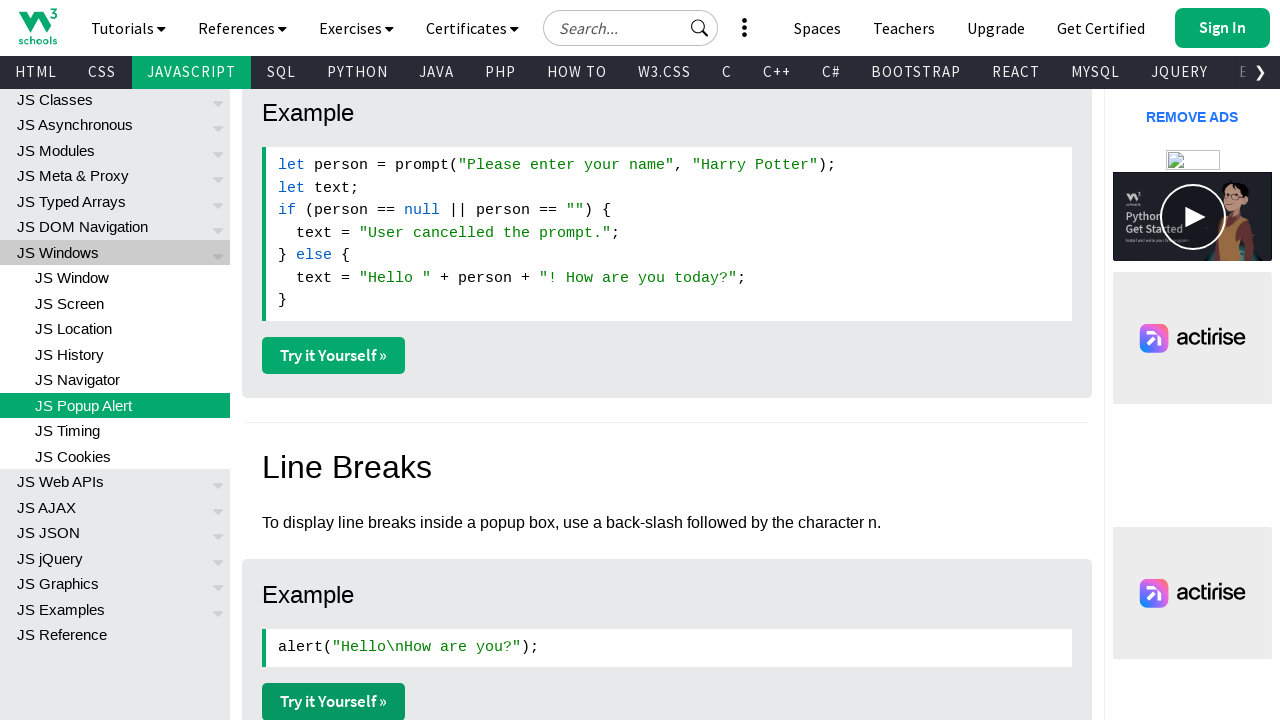

Closed child window 2
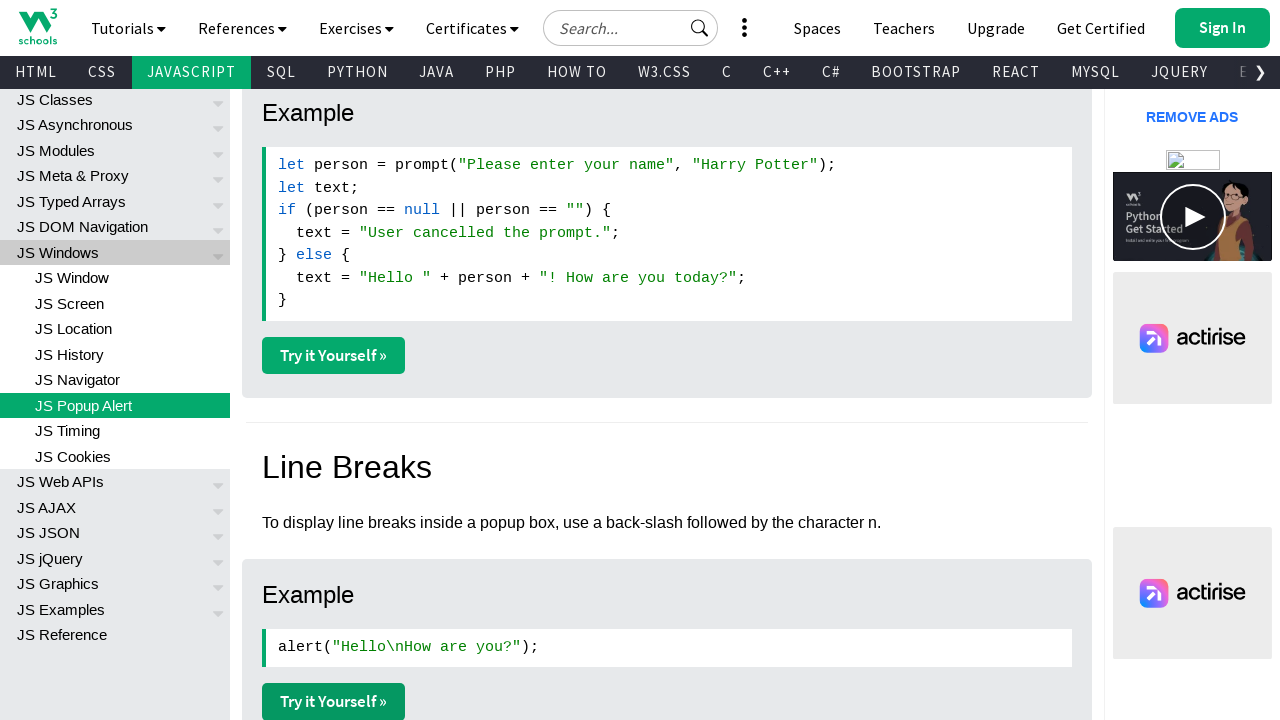

Closed child window 1
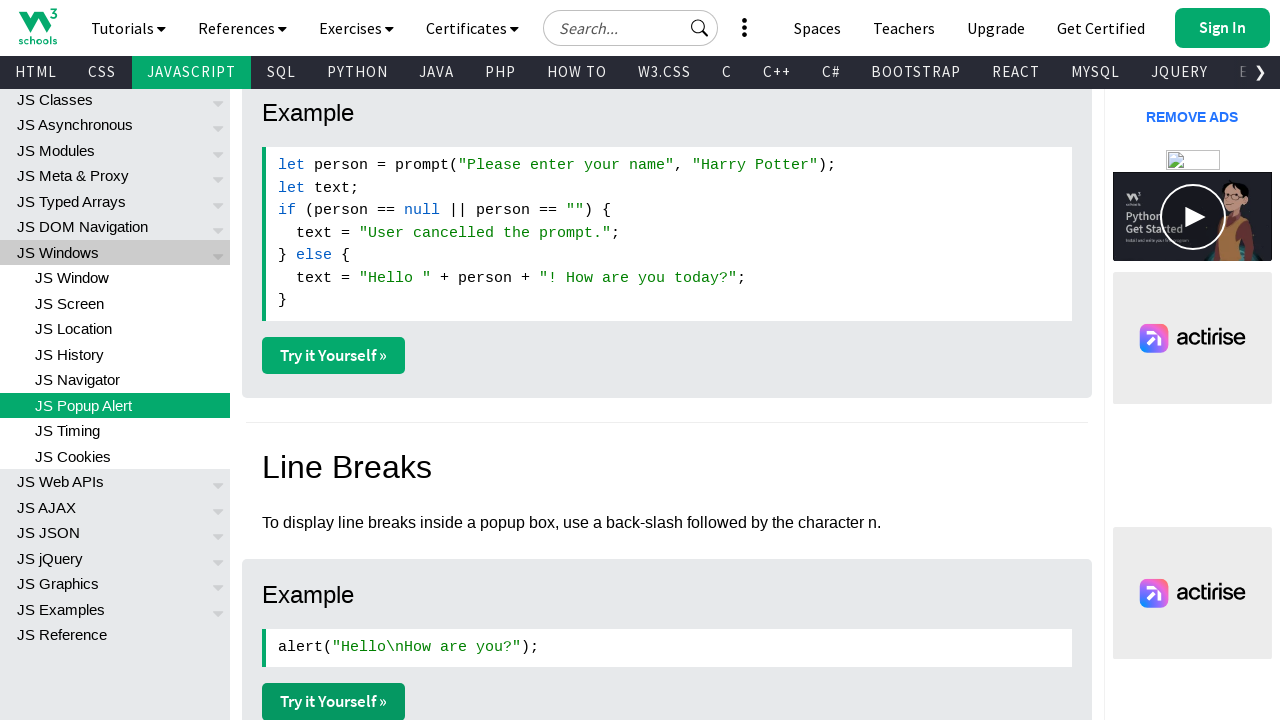

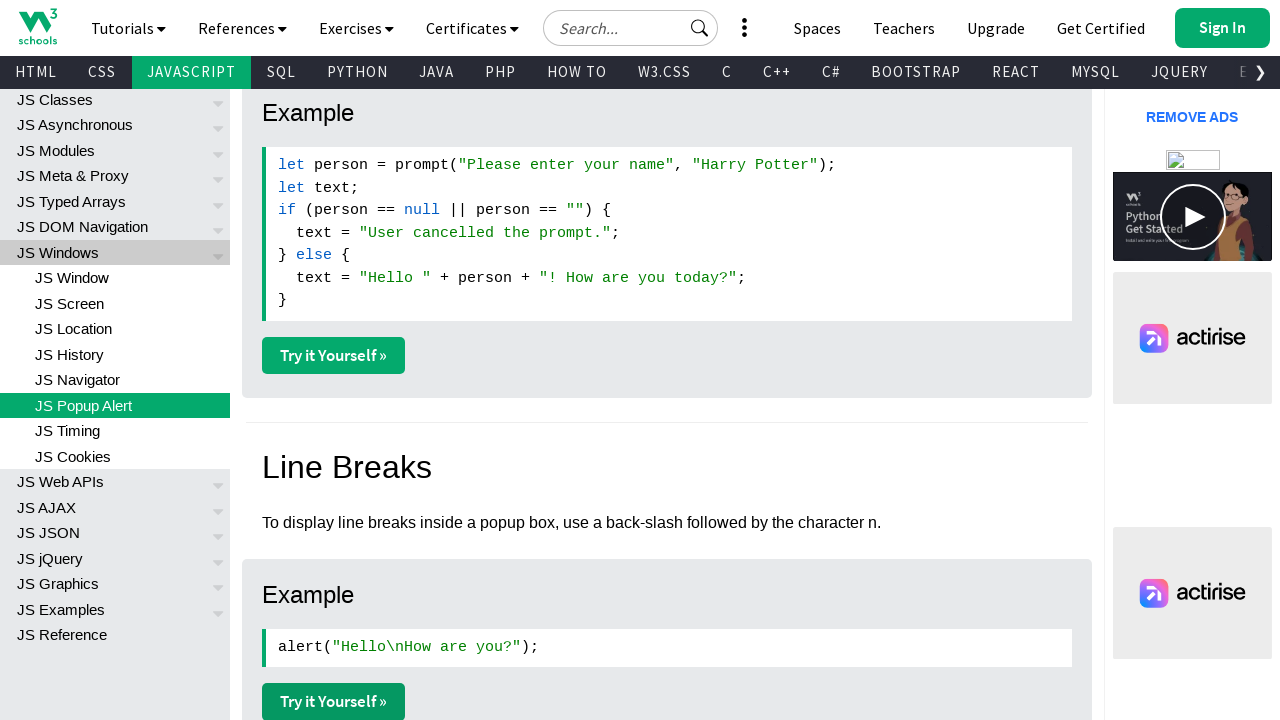